Tests JavaScript Prompt dialog by clicking the third alert button, entering text "Abdullah" into the prompt, accepting it, and verifying the result contains the entered text.

Starting URL: https://the-internet.herokuapp.com/javascript_alerts

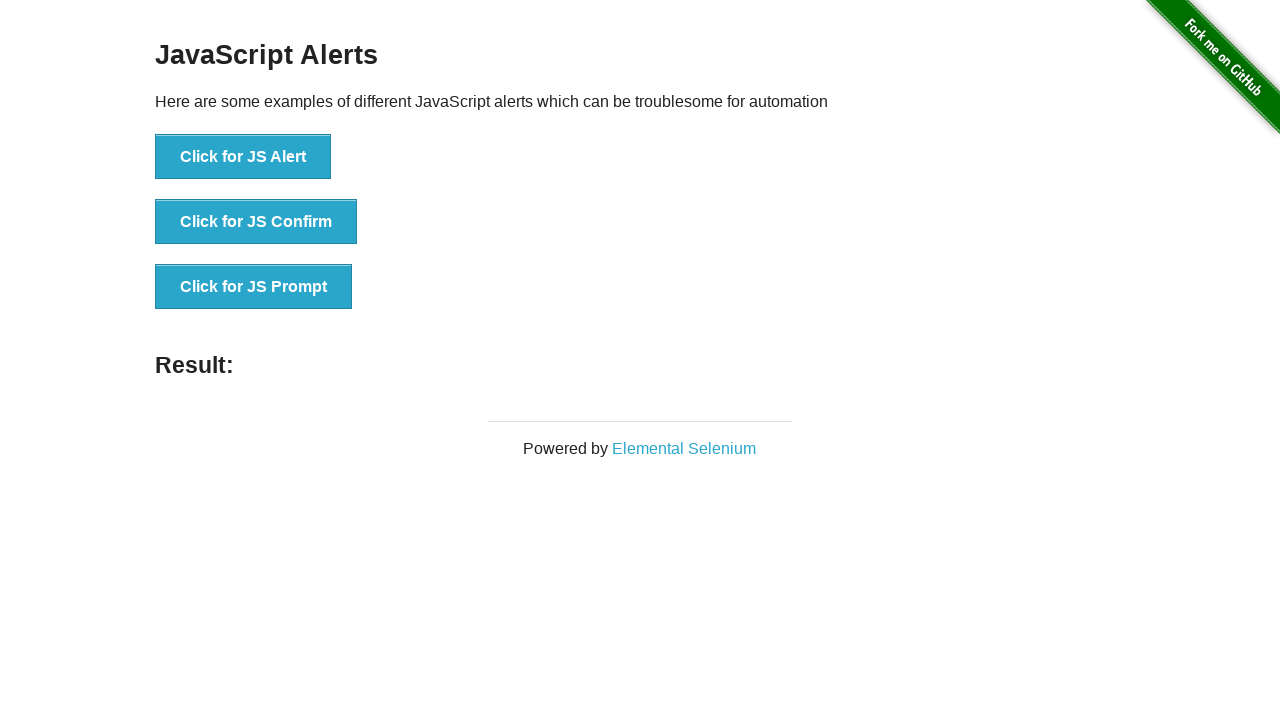

Set up dialog handler to accept prompt with text 'Abdullah'
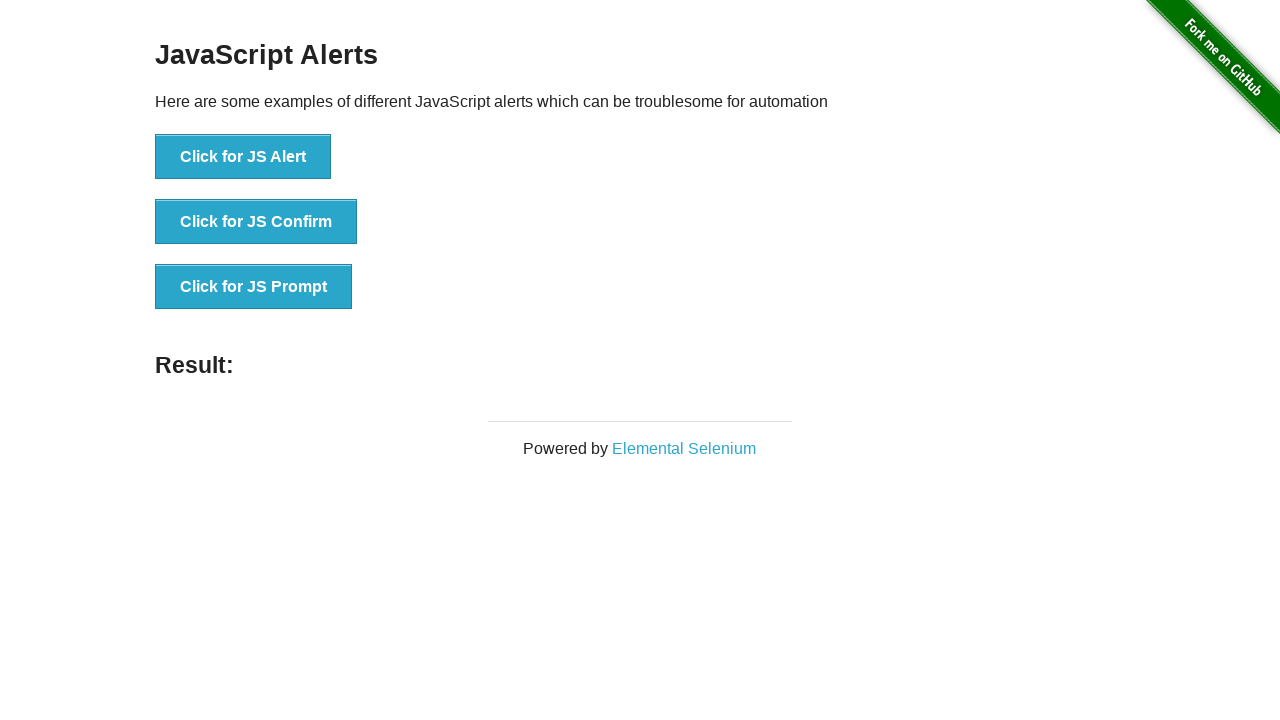

Clicked the JS Prompt button at (254, 287) on xpath=//*[text()='Click for JS Prompt']
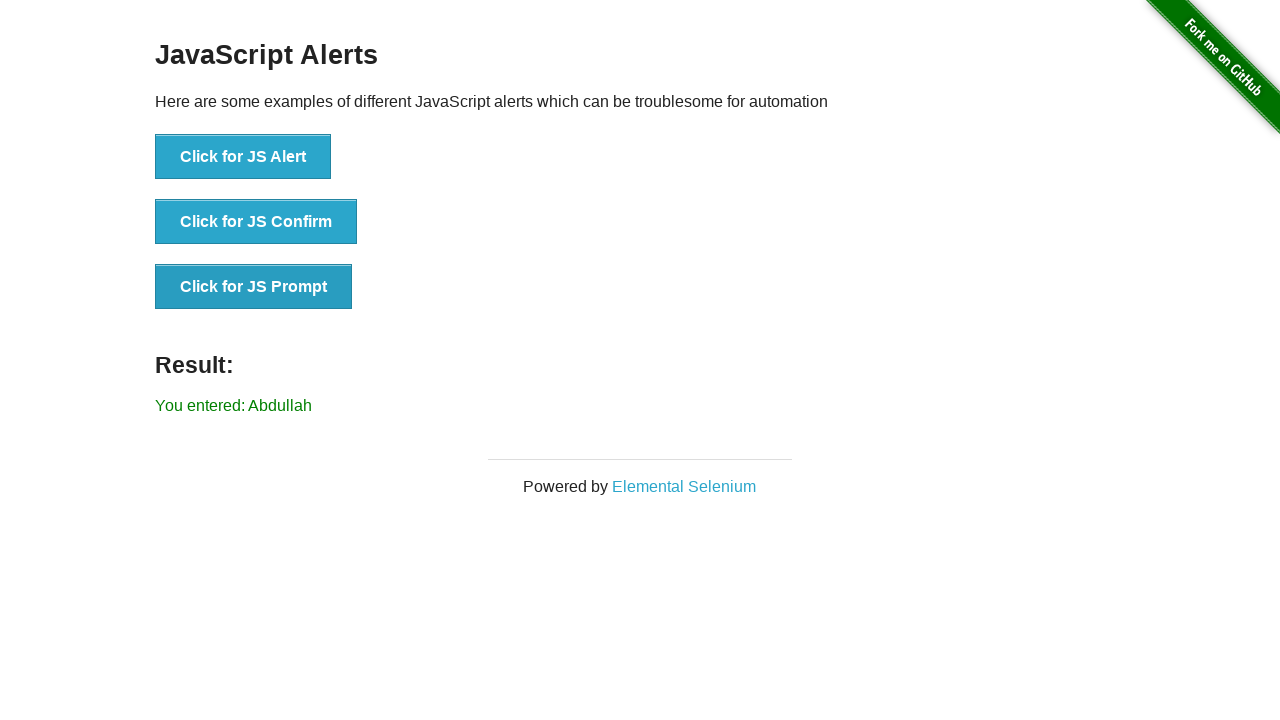

Result element loaded after prompt acceptance
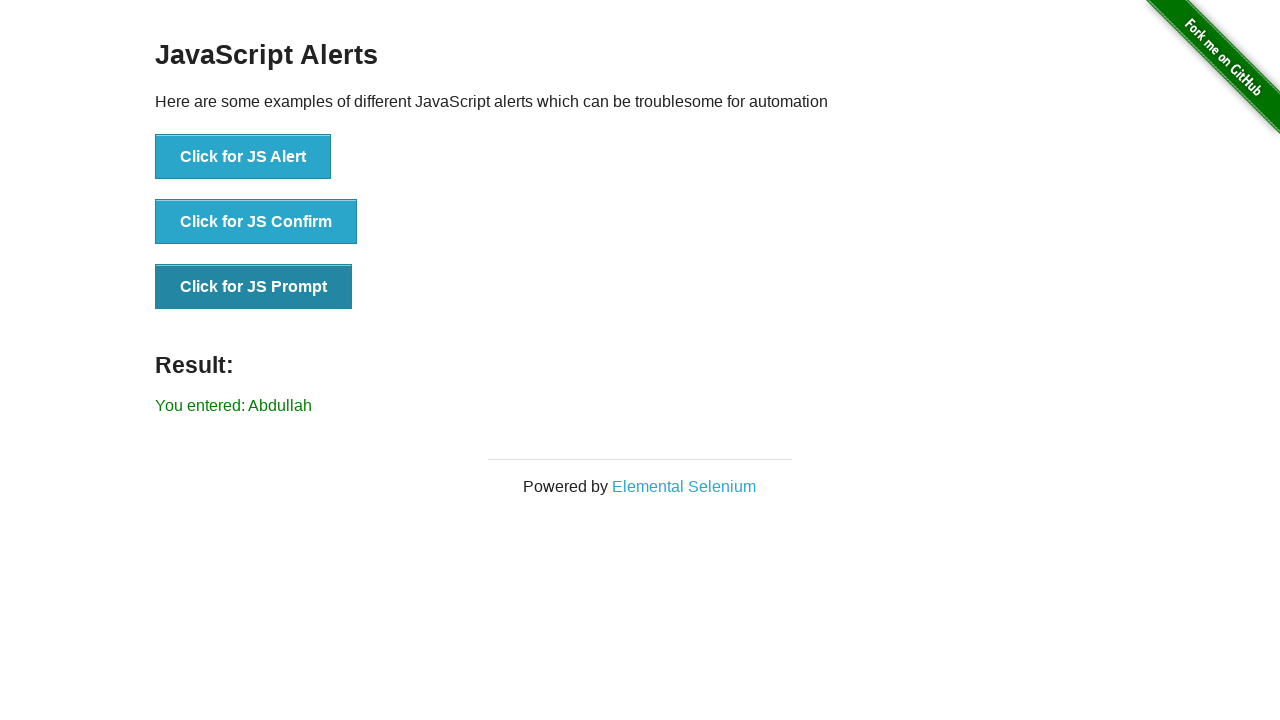

Retrieved result text from the result element
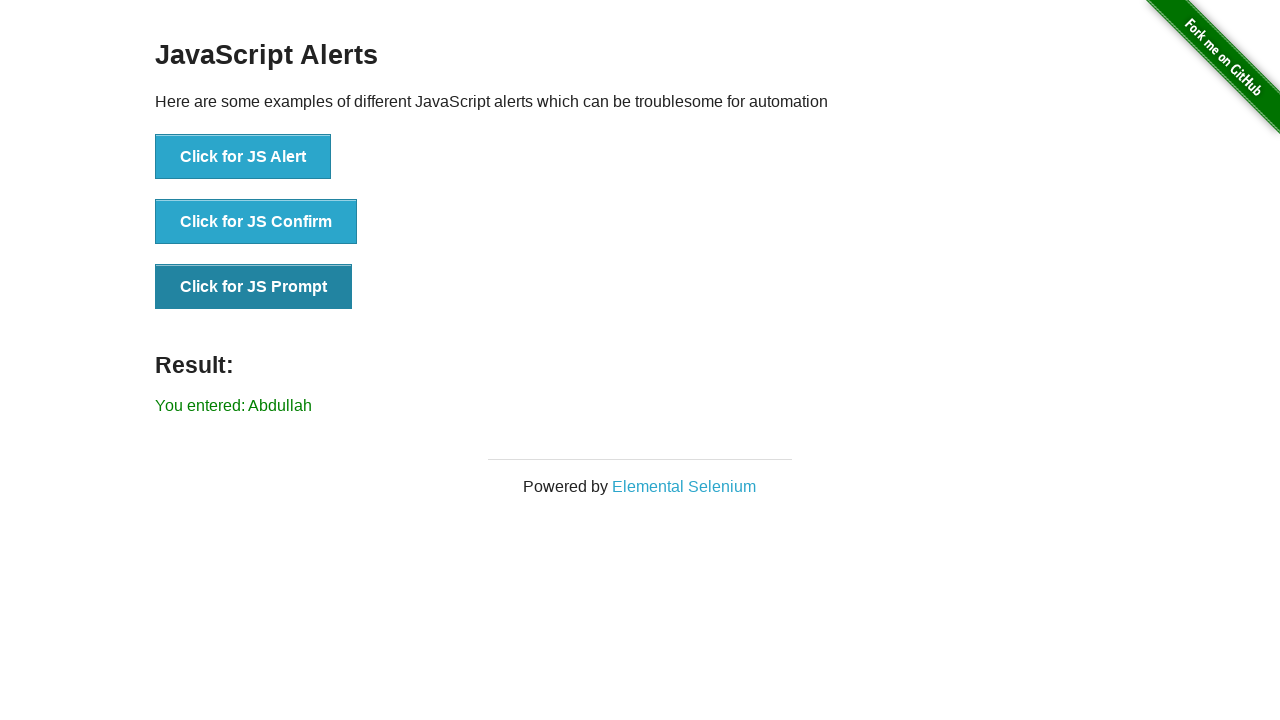

Verified that result text contains 'Abdullah'
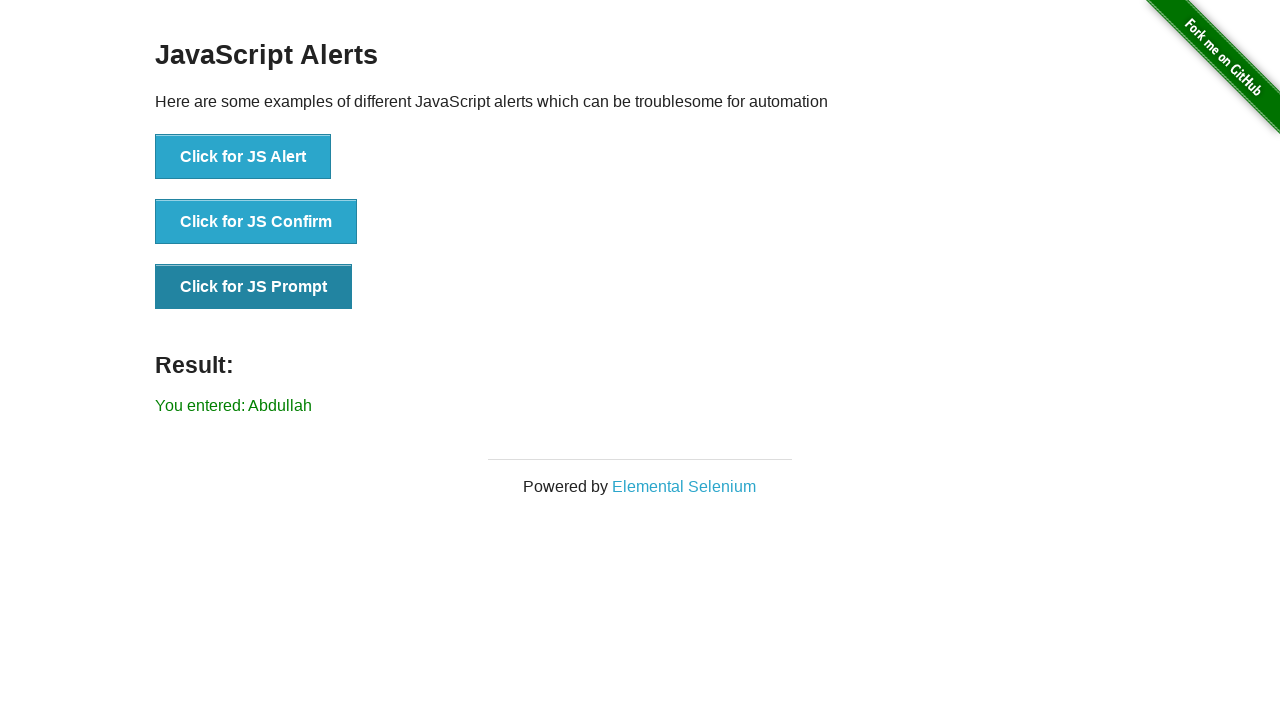

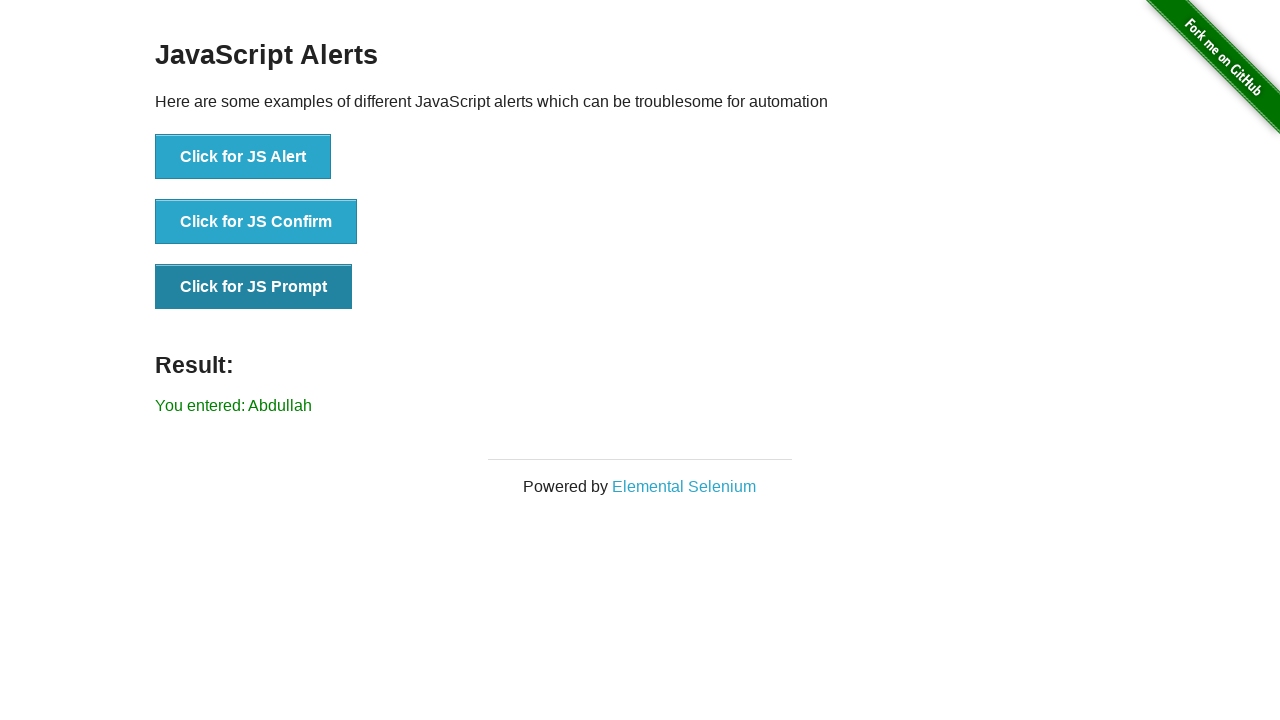